Tests JavaScript prompt by clicking the third button, entering text in the alert prompt, and accepting it

Starting URL: https://the-internet.herokuapp.com/javascript_alerts

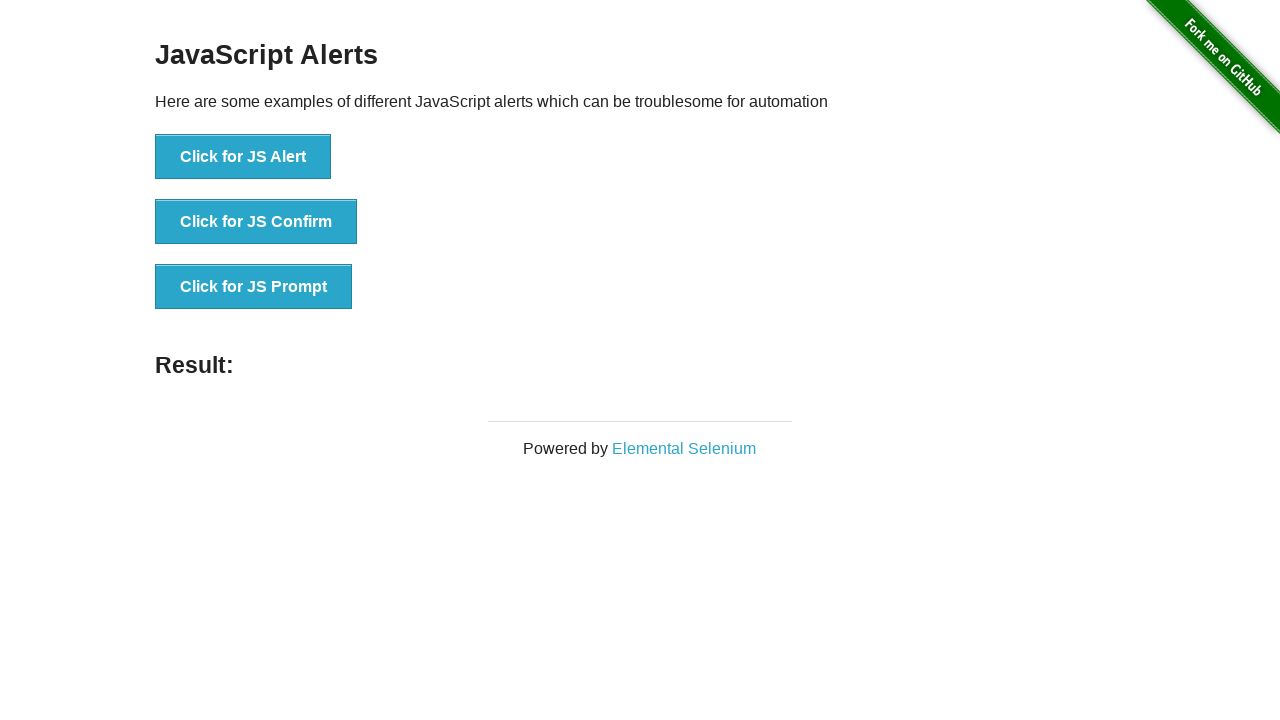

Set up dialog handler to accept prompt with text 'AYSE'
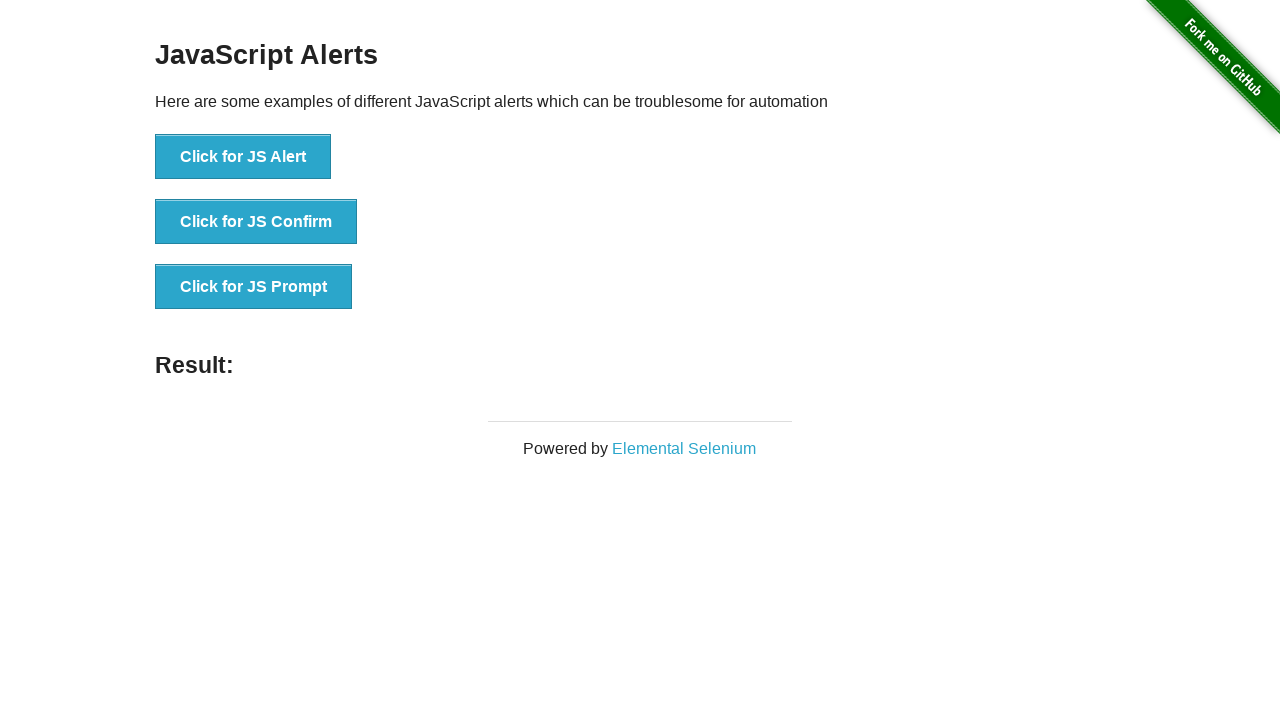

Clicked third button to trigger JavaScript prompt at (254, 287) on button[onclick='jsPrompt()']
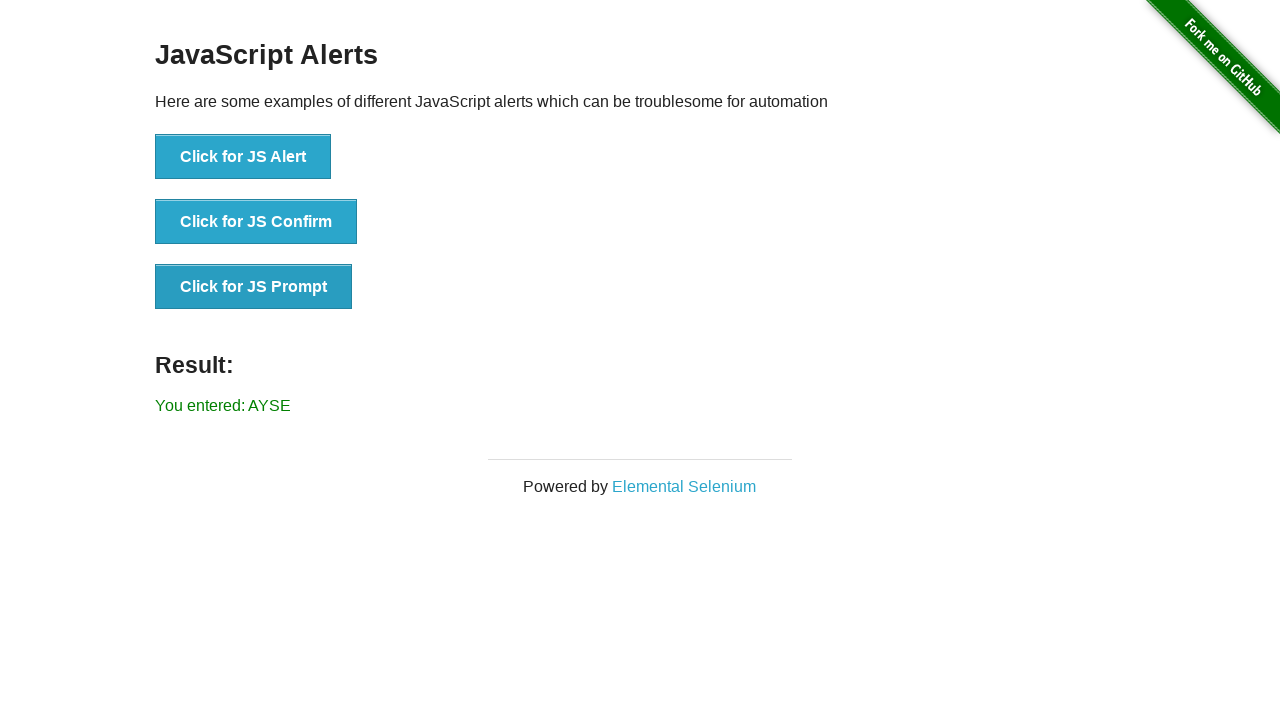

Result message displayed after accepting prompt
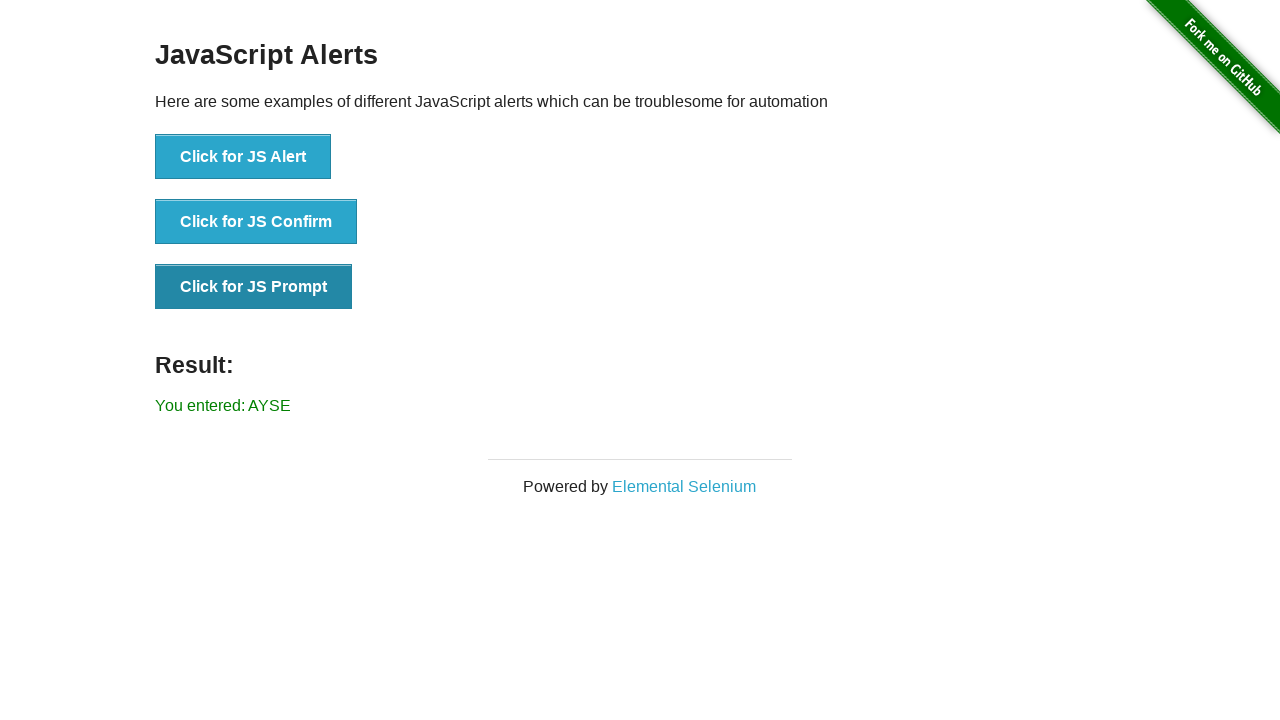

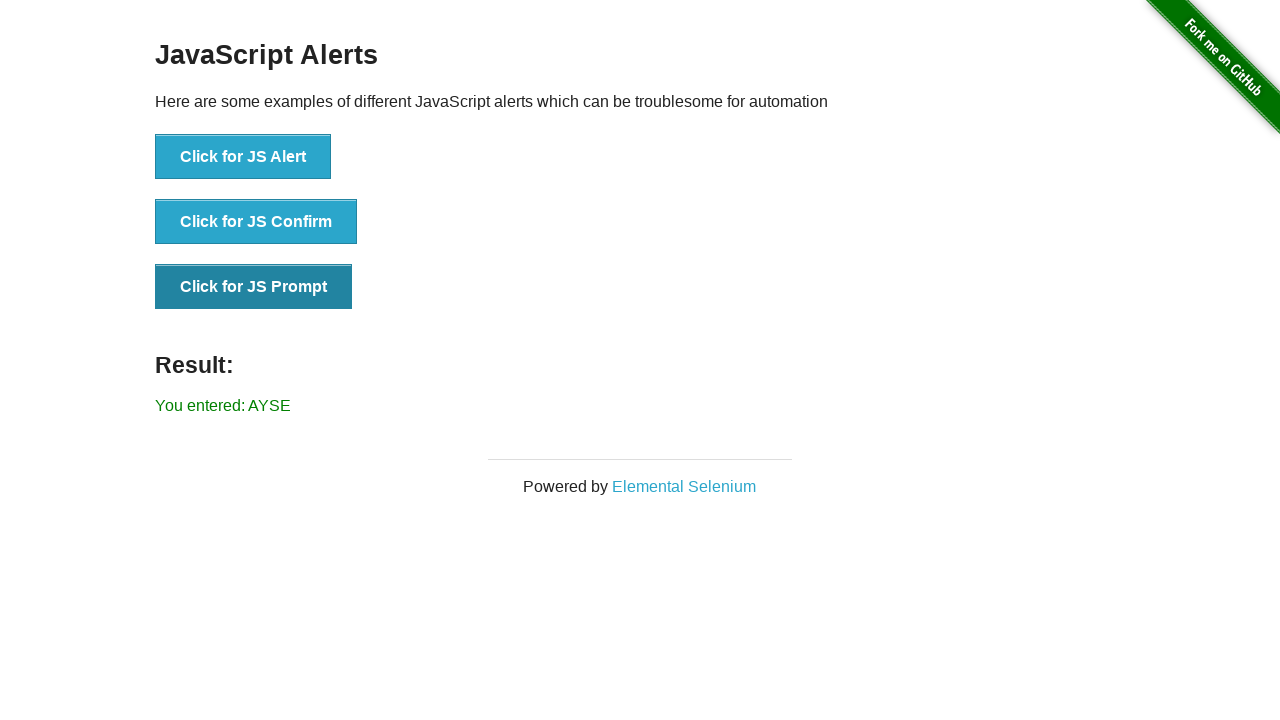